Tests interaction with elements inside iframes by switching to a frame, clicking a button, and counting total frames on the page

Starting URL: https://www.leafground.com/frame.xhtml

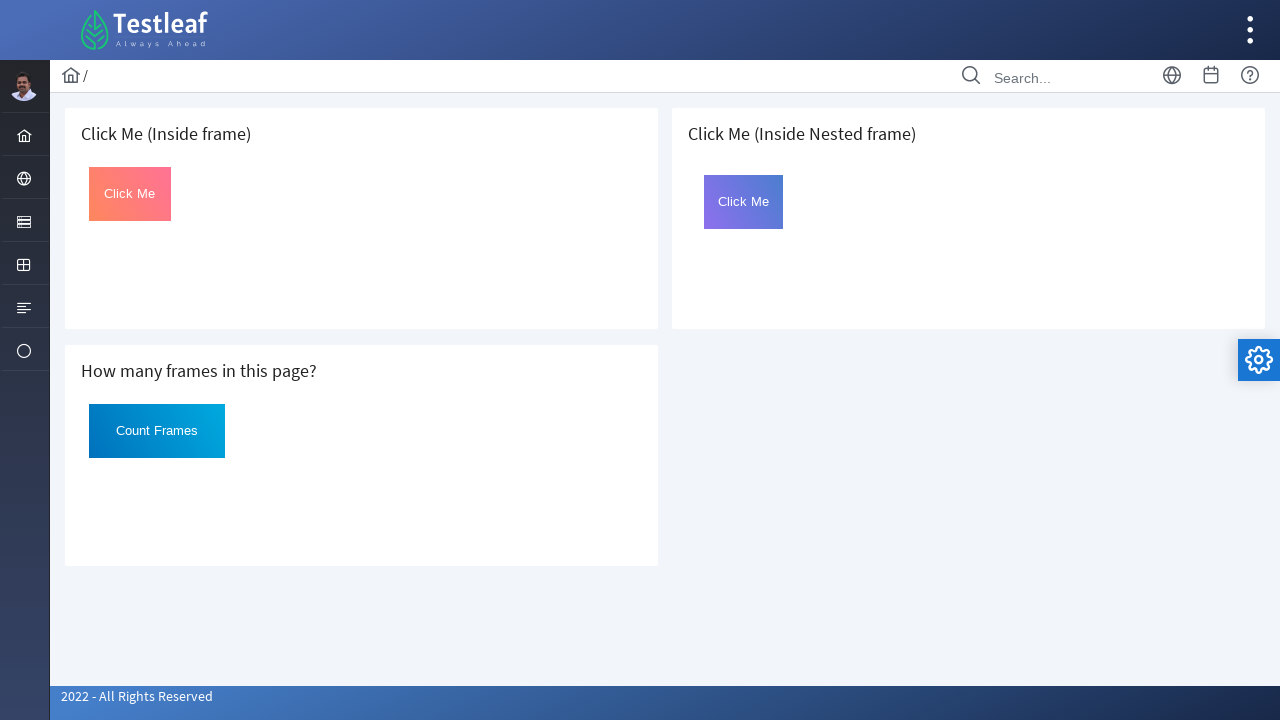

Located and switched to the first iframe on the page
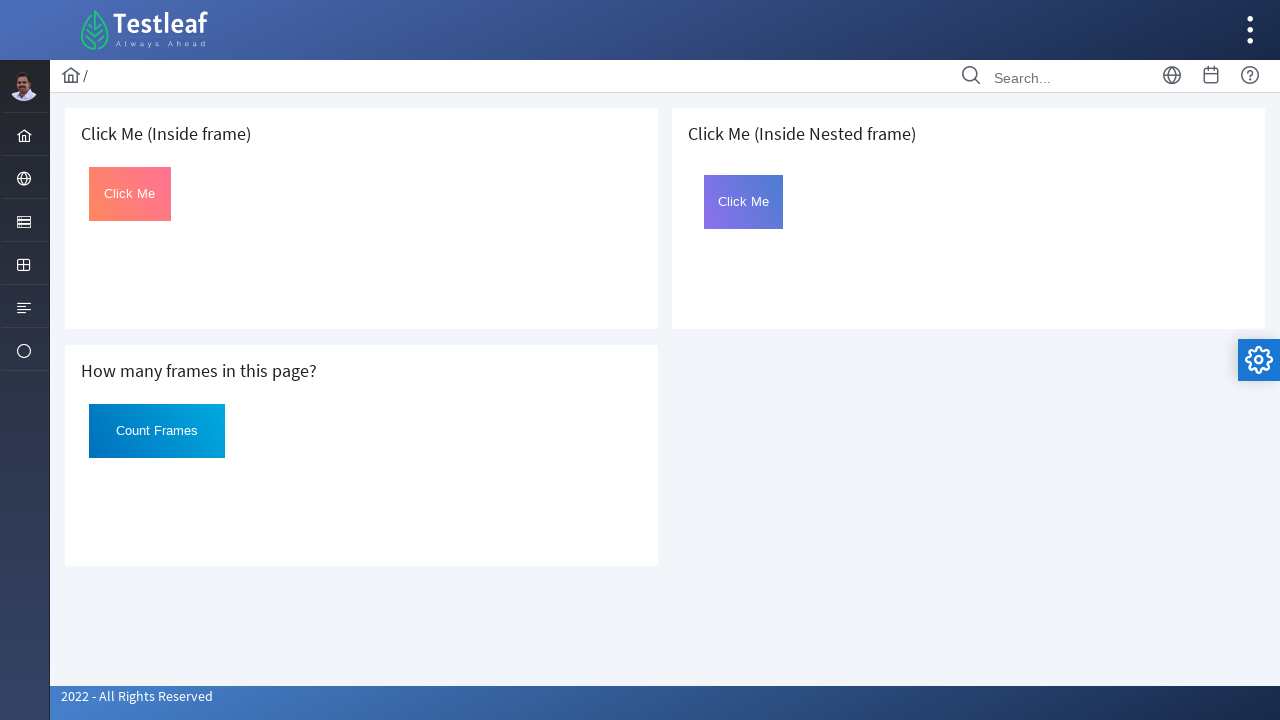

Clicked the button with ID 'Click' inside the iframe at (130, 194) on iframe >> nth=0 >> internal:control=enter-frame >> #Click
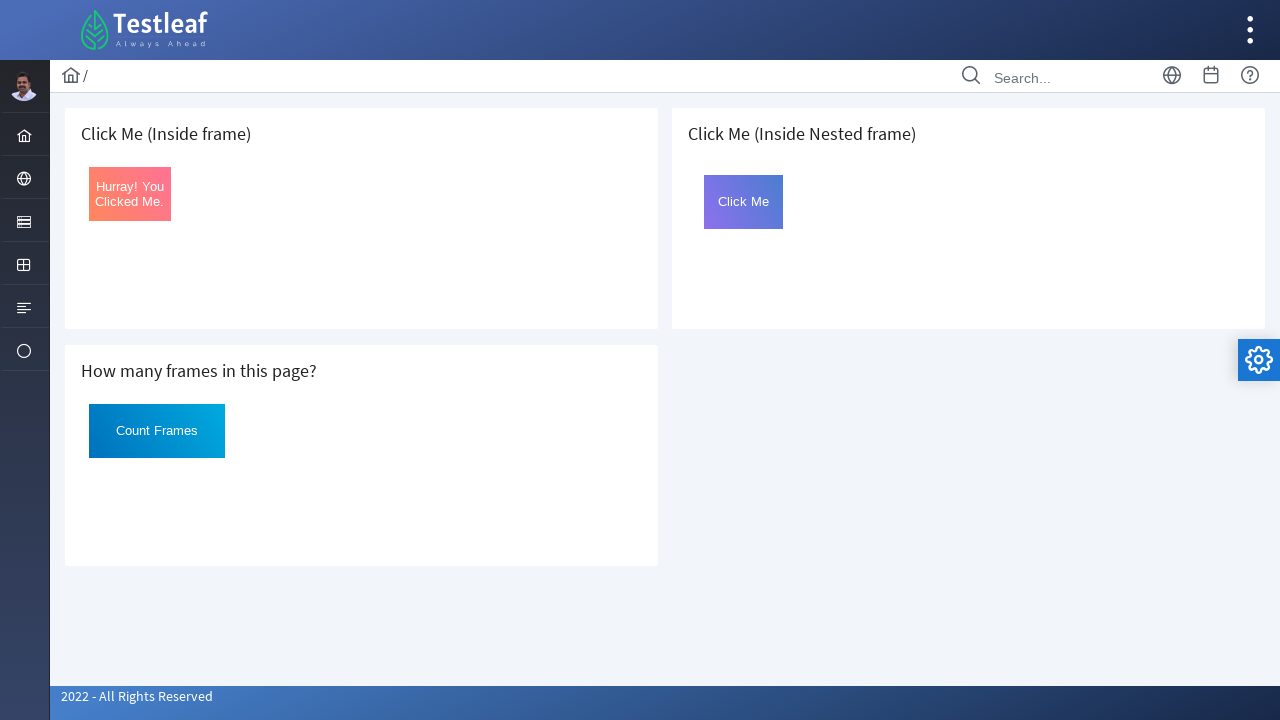

Retrieved text content from button after click: 'Hurray! You Clicked Me.'
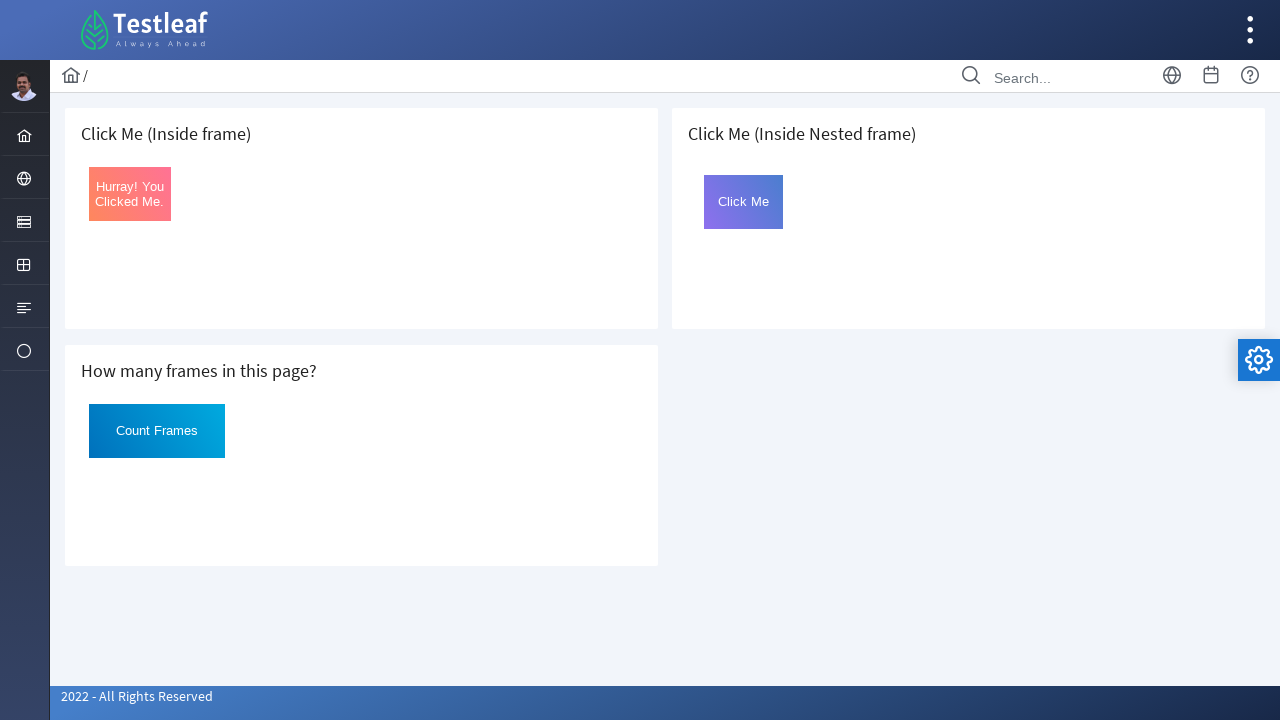

Counted total iframes on the page: 3
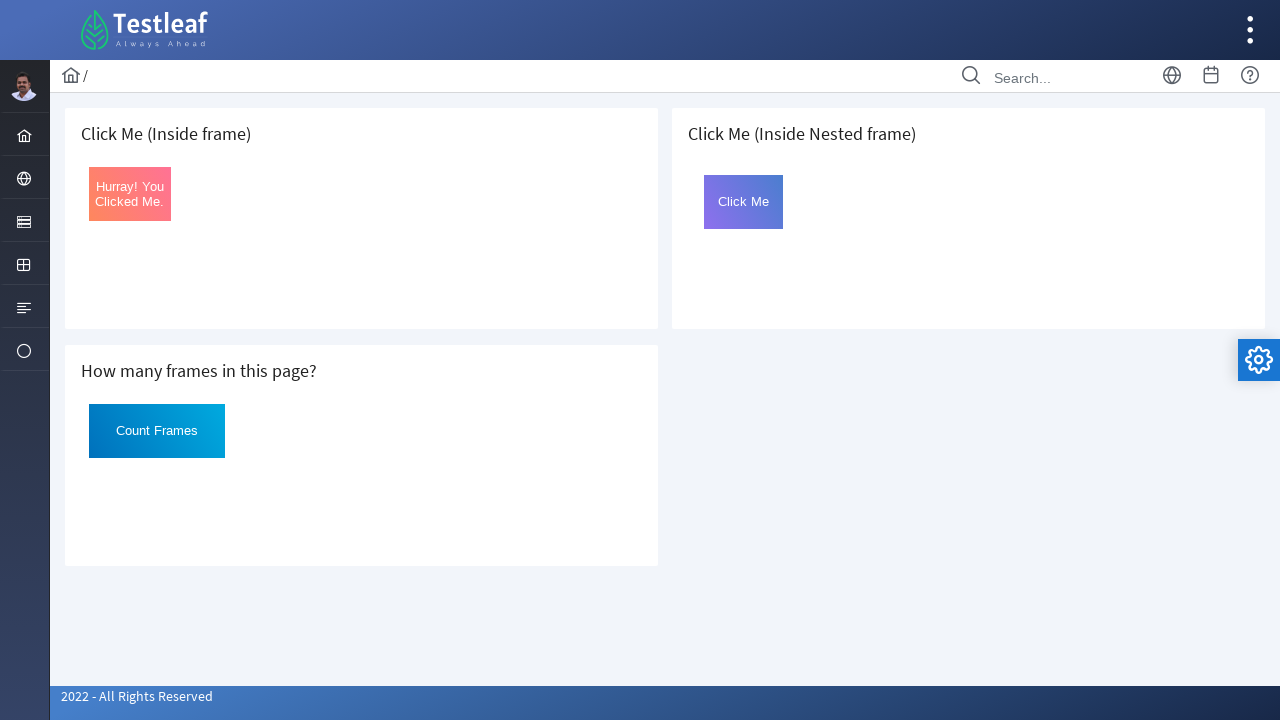

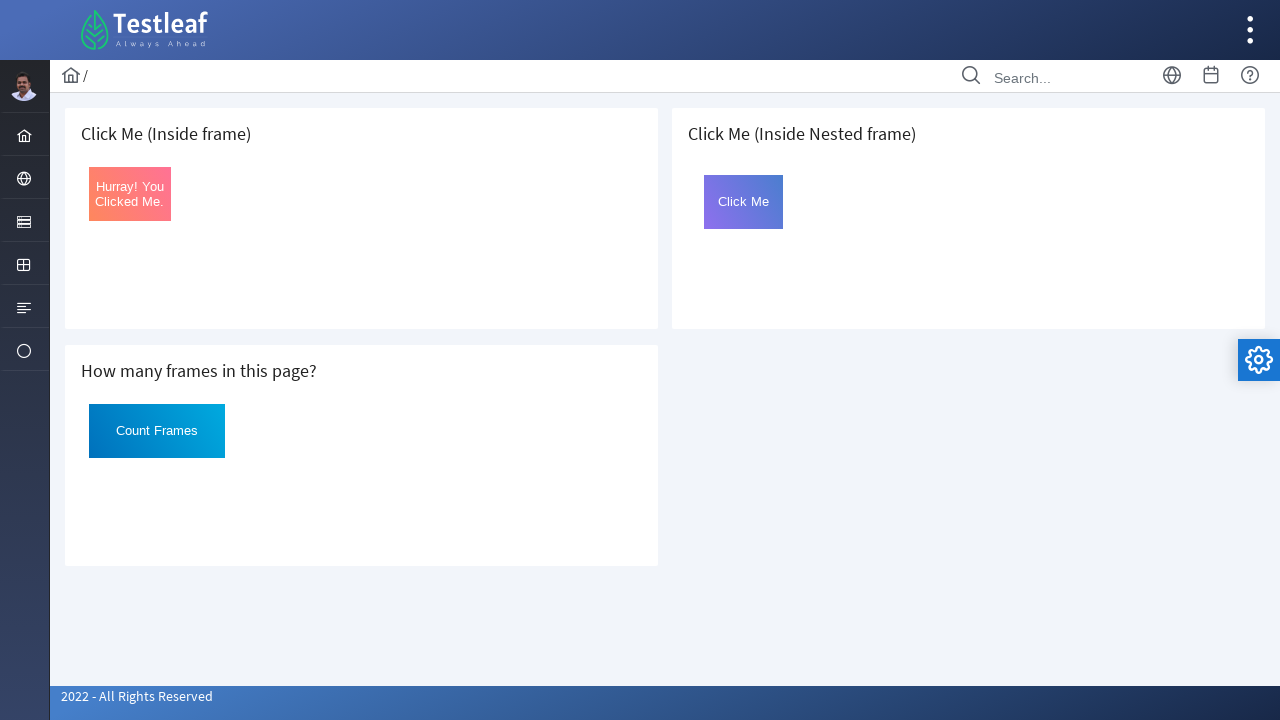